Navigates to a dropdown practice page and verifies the page loads by checking its title

Starting URL: https://rahulshettyacademy.com/dropdownsPractise/

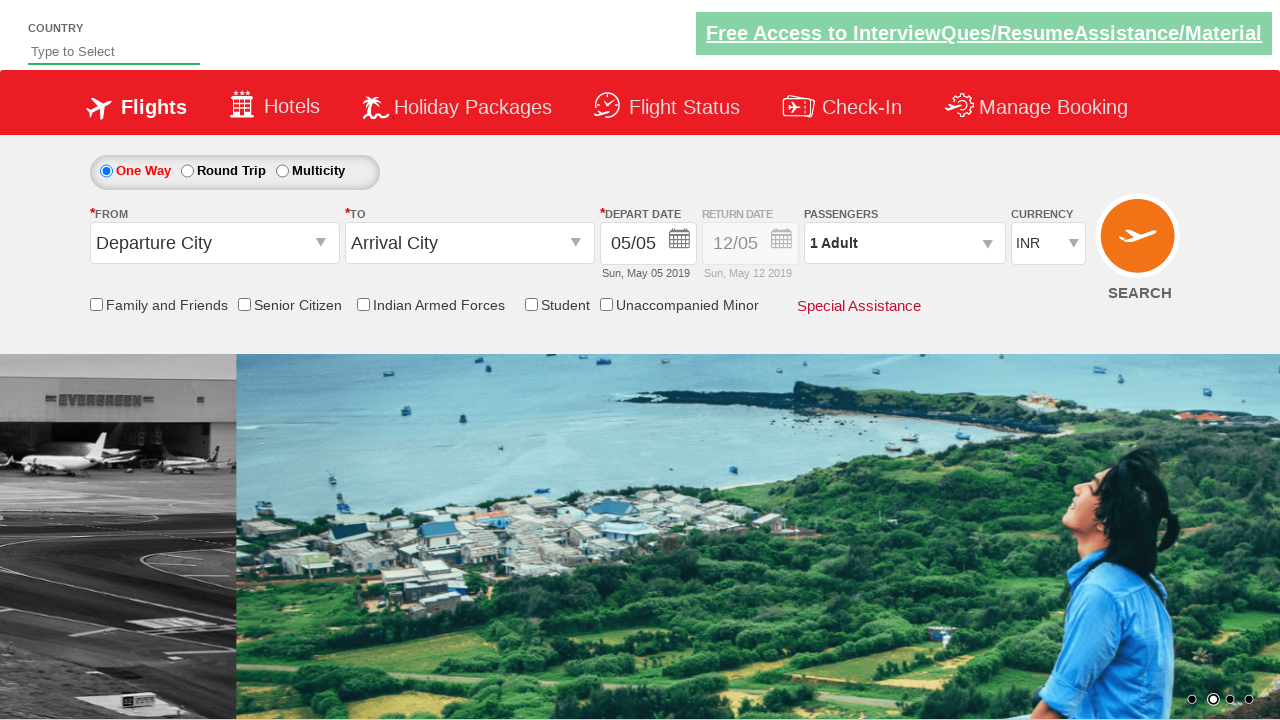

Navigated to dropdown practice page
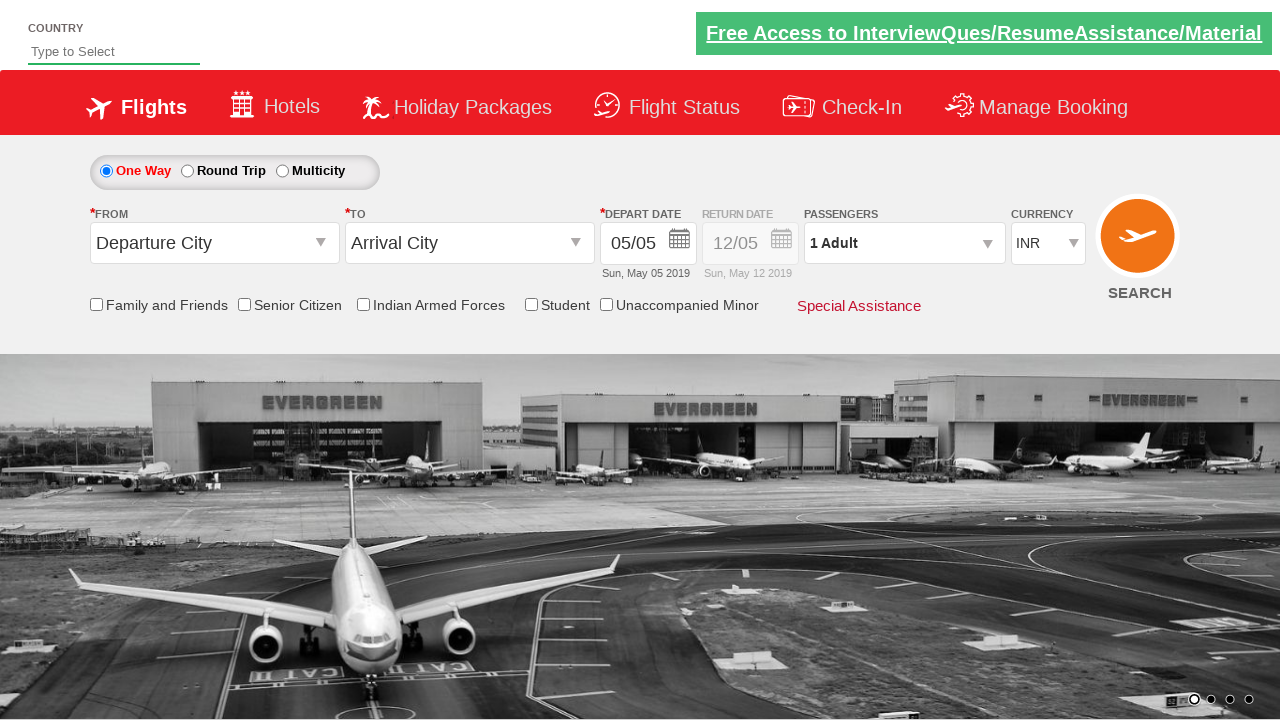

Retrieved page title: QAClickJet - Flight Booking for Domestic and International, Cheap Air Tickets
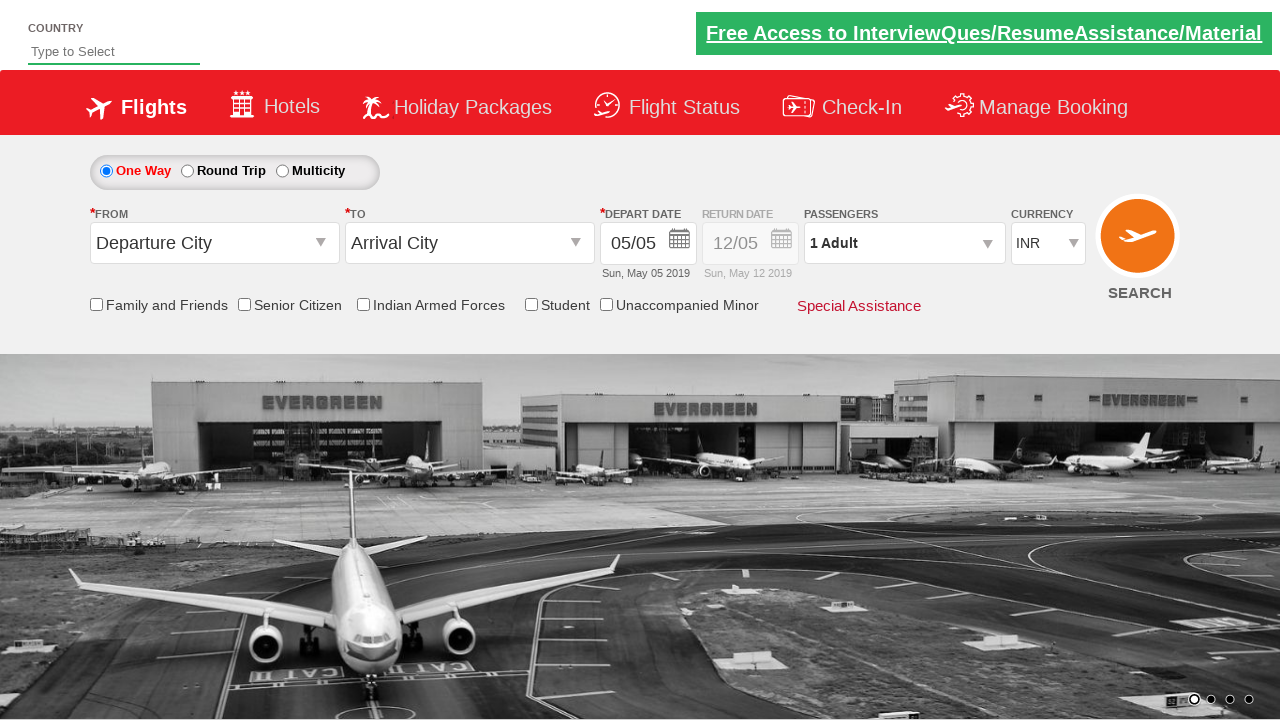

Printed page title to console
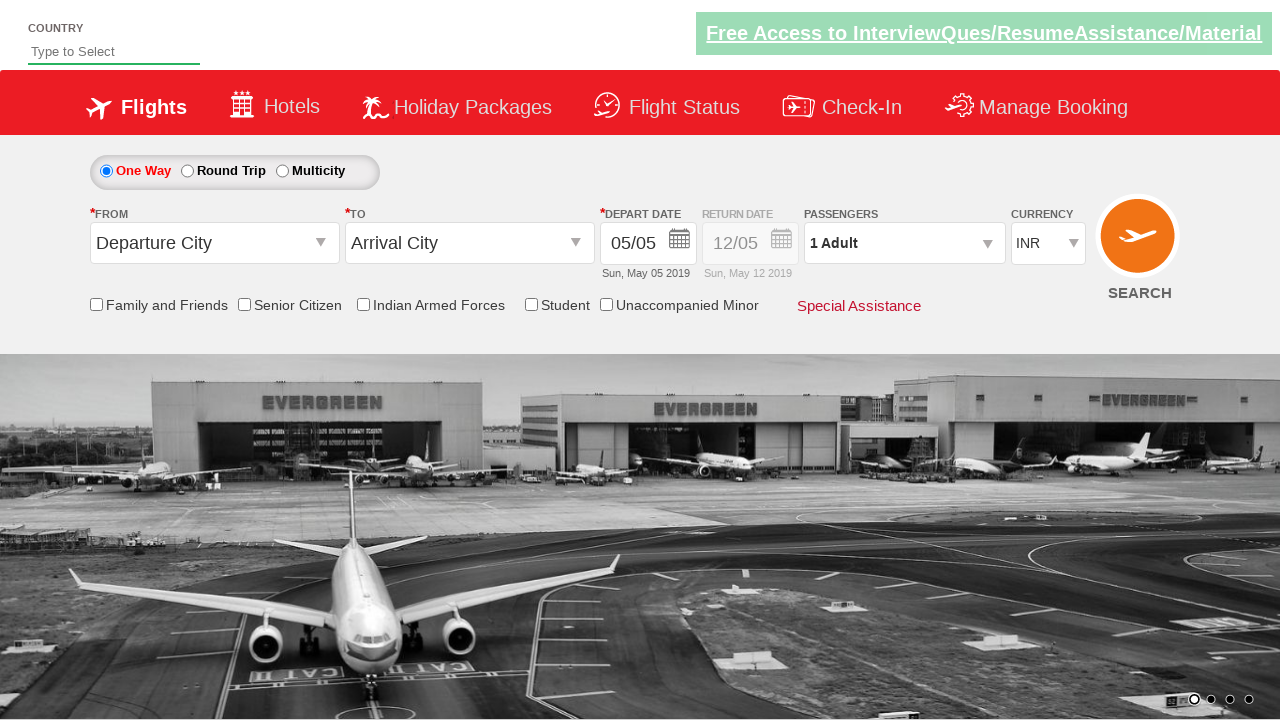

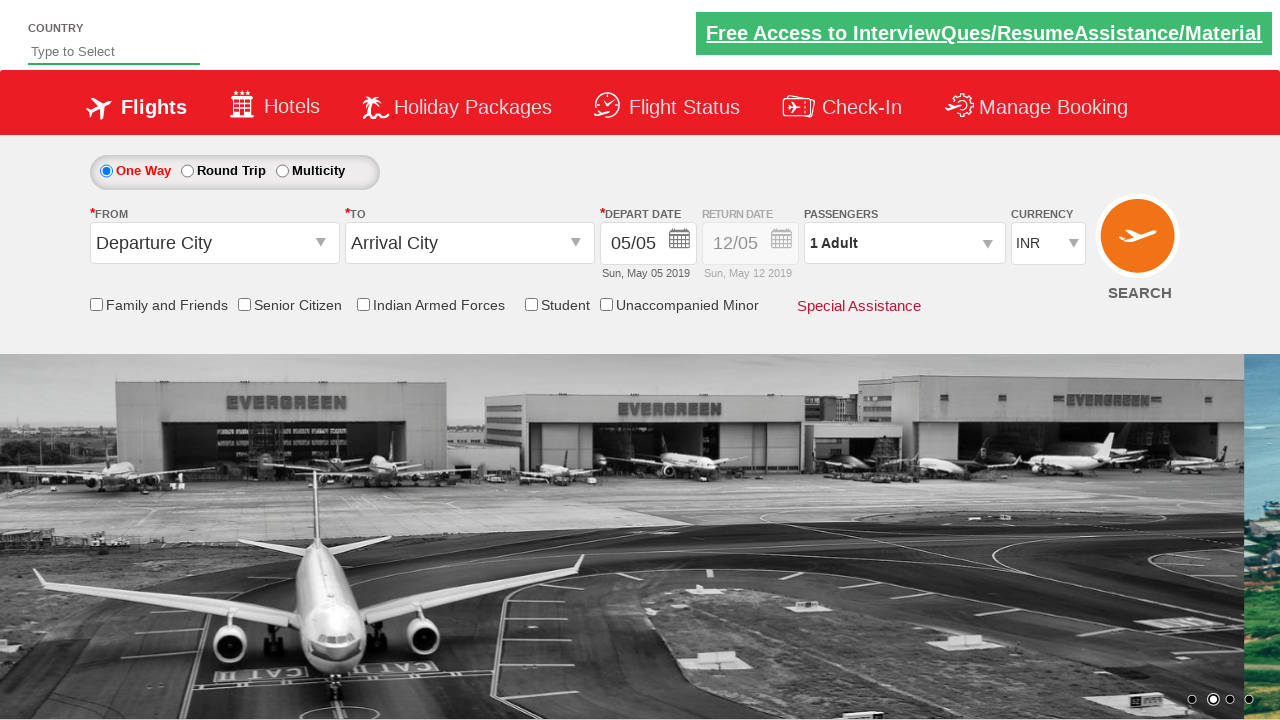